Navigates to DuckDuckGo and verifies the page title is loaded

Starting URL: https://duckduckgo.com/

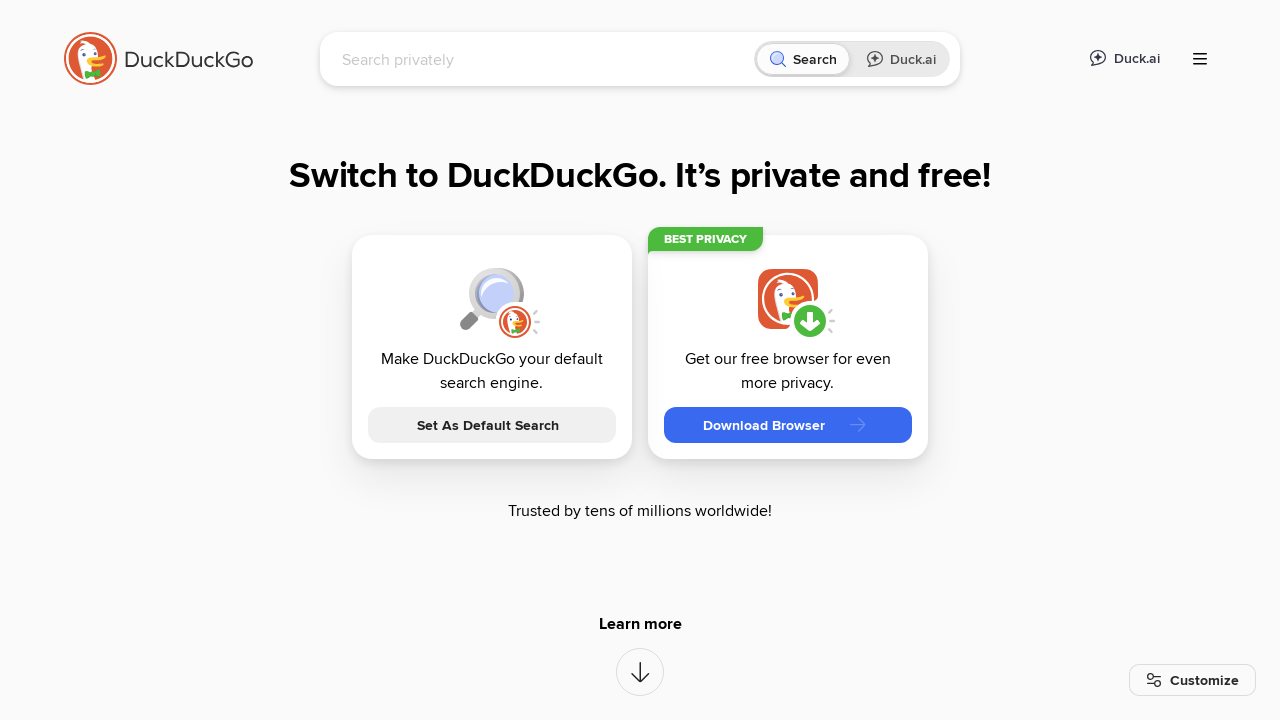

Navigated to DuckDuckGo homepage
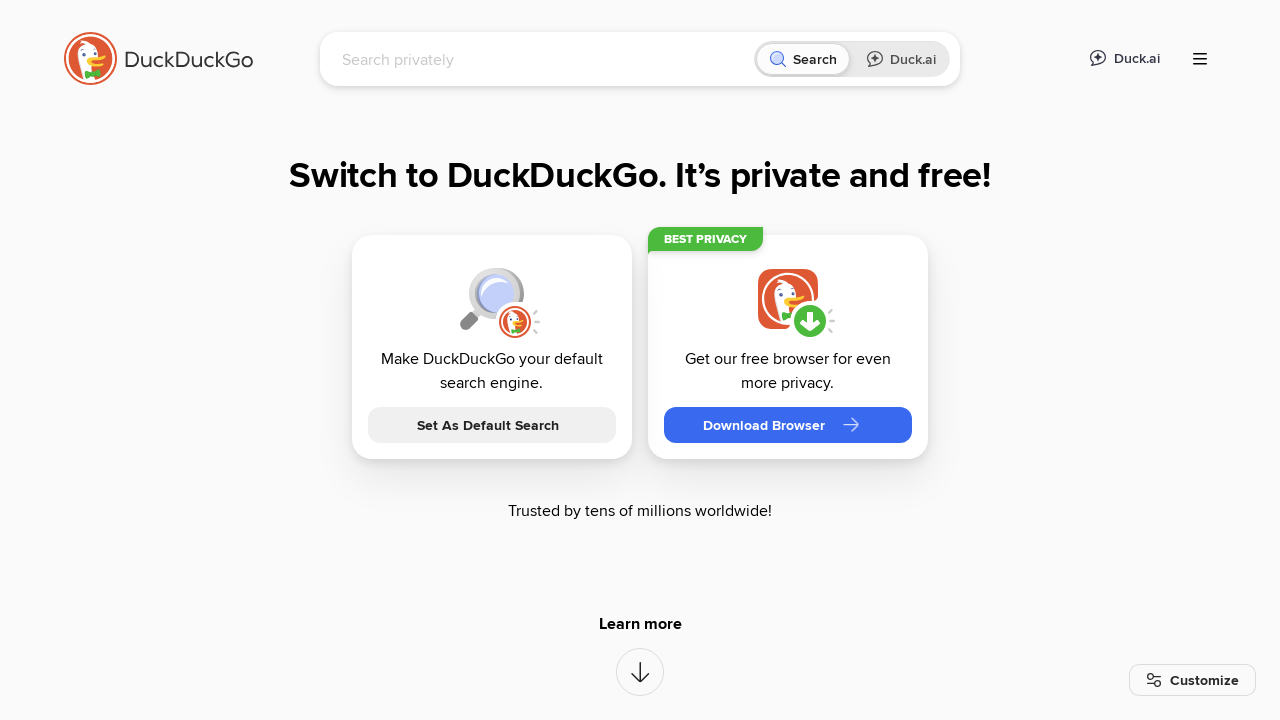

Page loaded and DOM content is ready
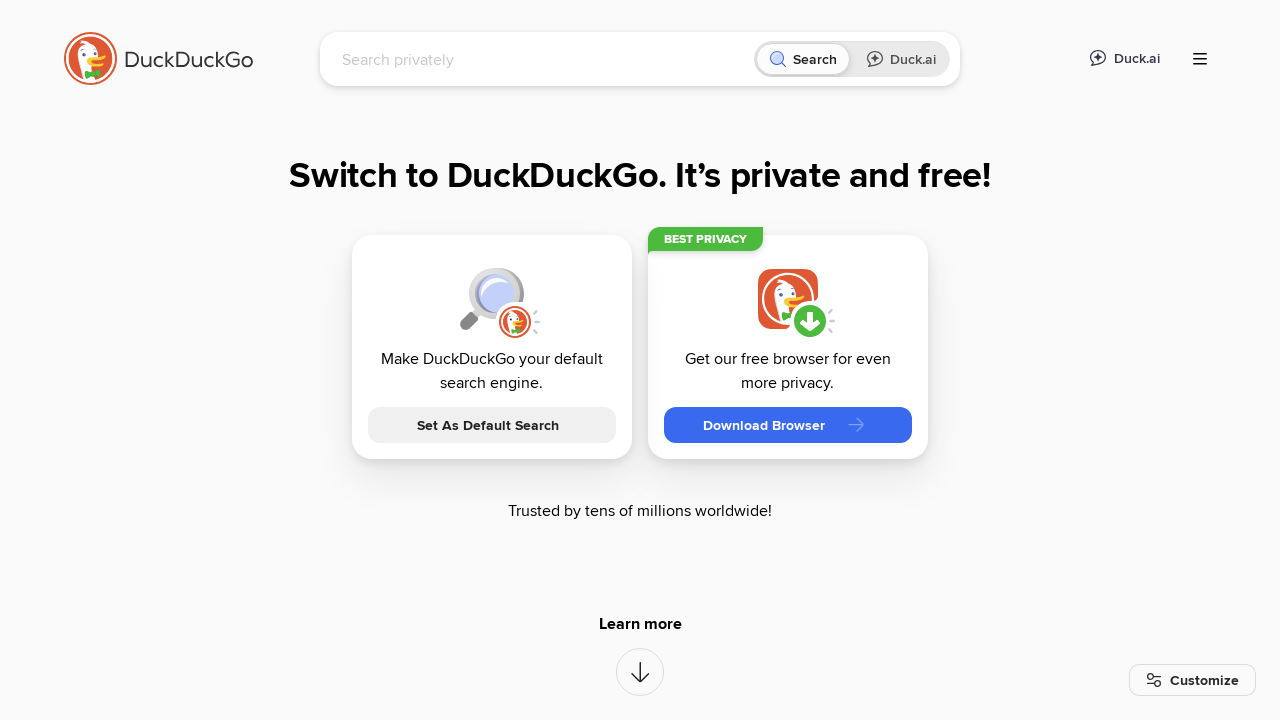

Retrieved page title: 'DuckDuckGo - Protection. Privacy. Peace of mind.'
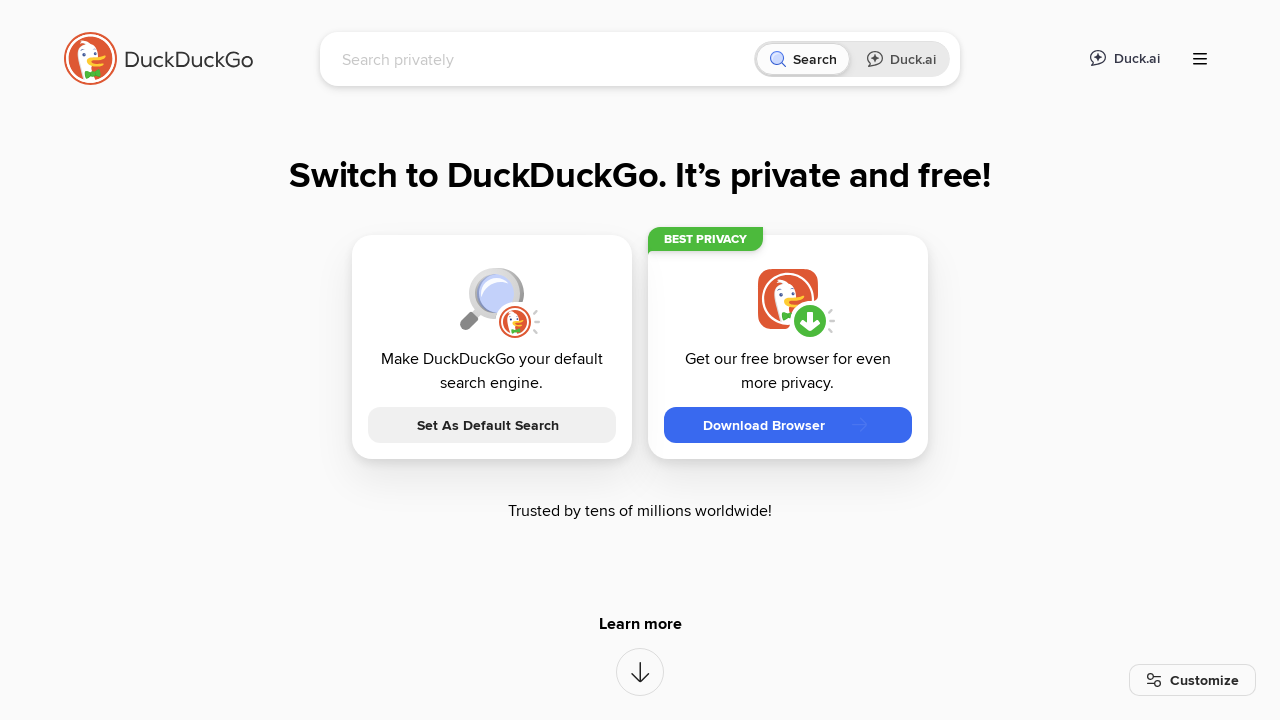

Verified that page title is loaded and not empty
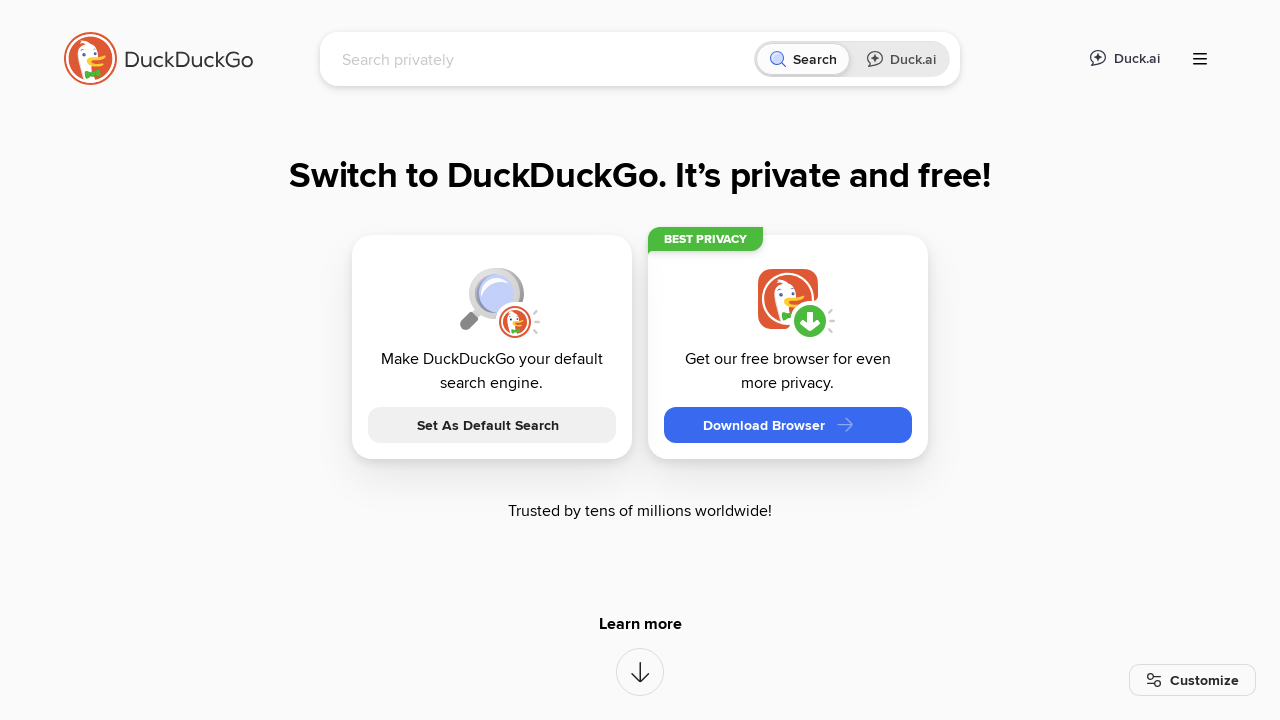

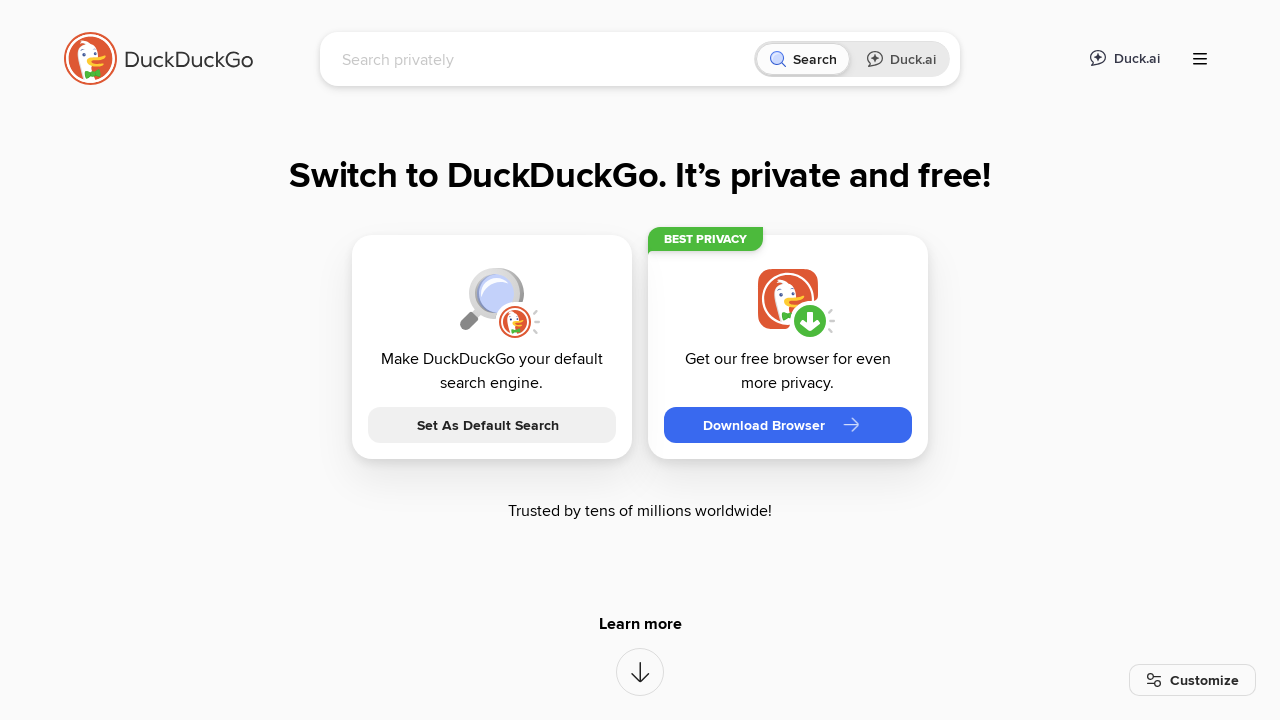